Tests JavaScript scrolling functionality by scrolling to a specific element (Google Play image) on the page

Starting URL: https://adactinhotelapp.com/index.php

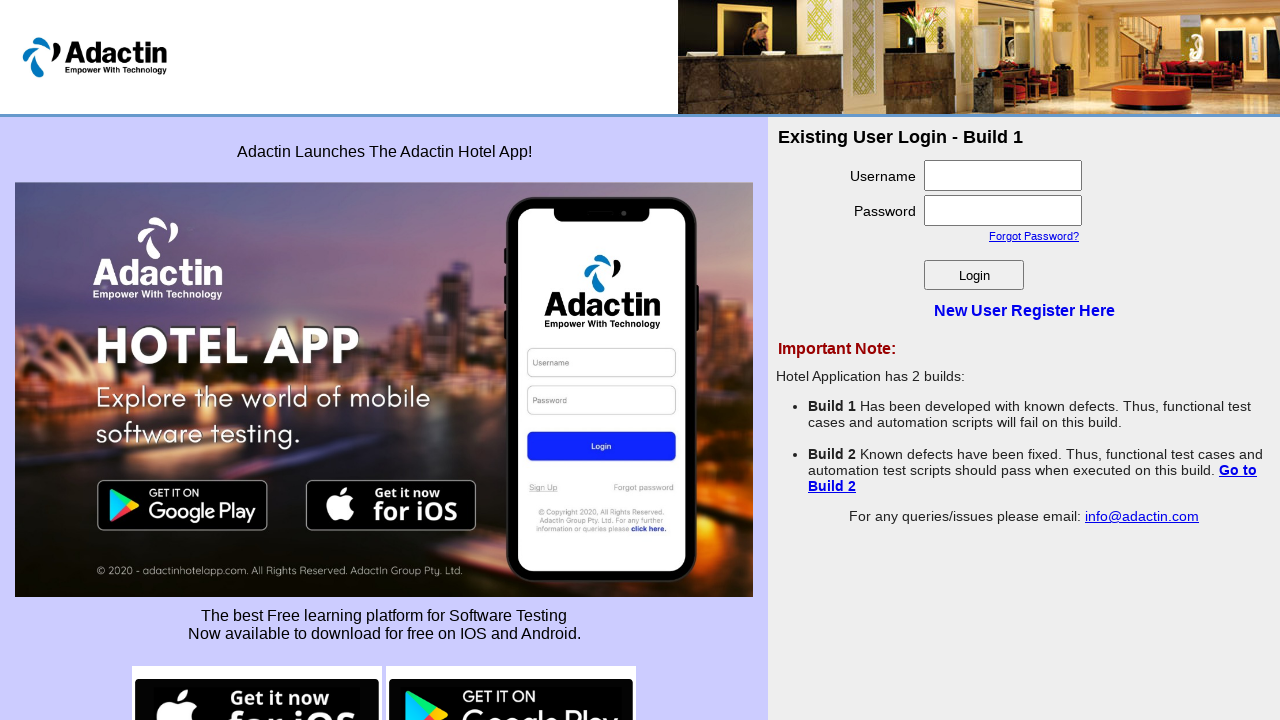

Located Google Play image element using XPath selector
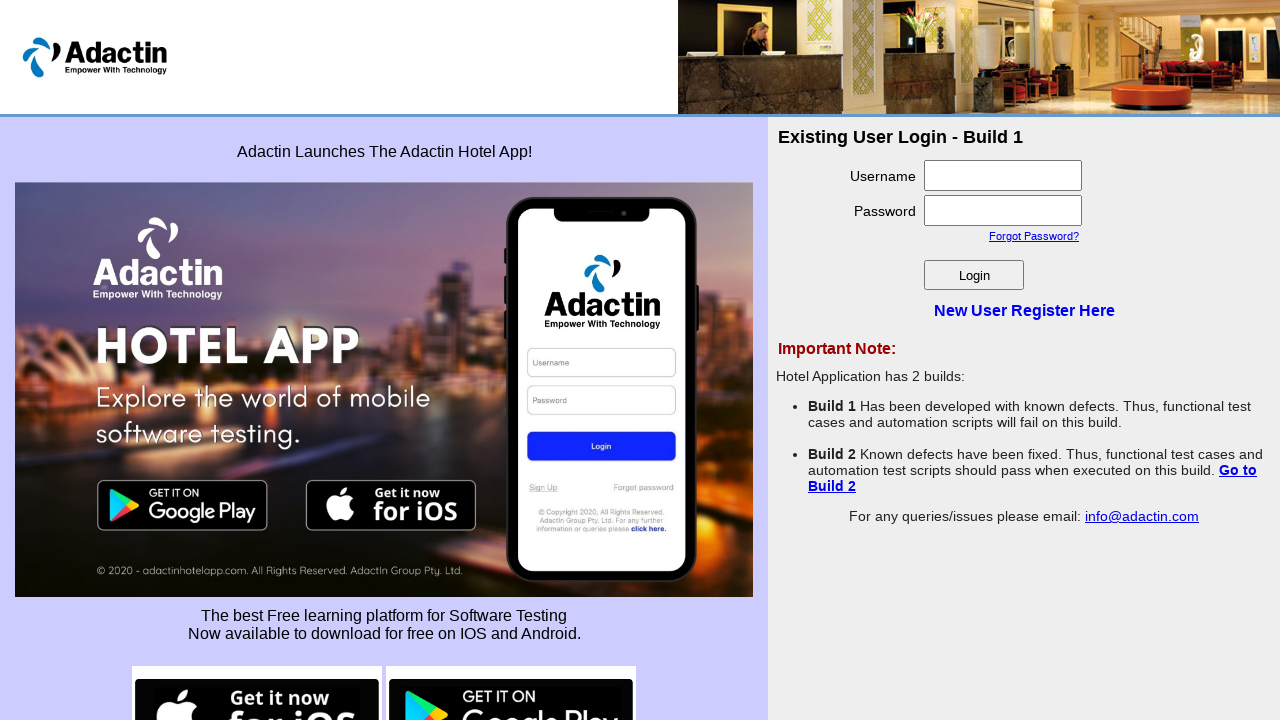

Scrolled to Google Play image element using JavaScript scrollIntoView()
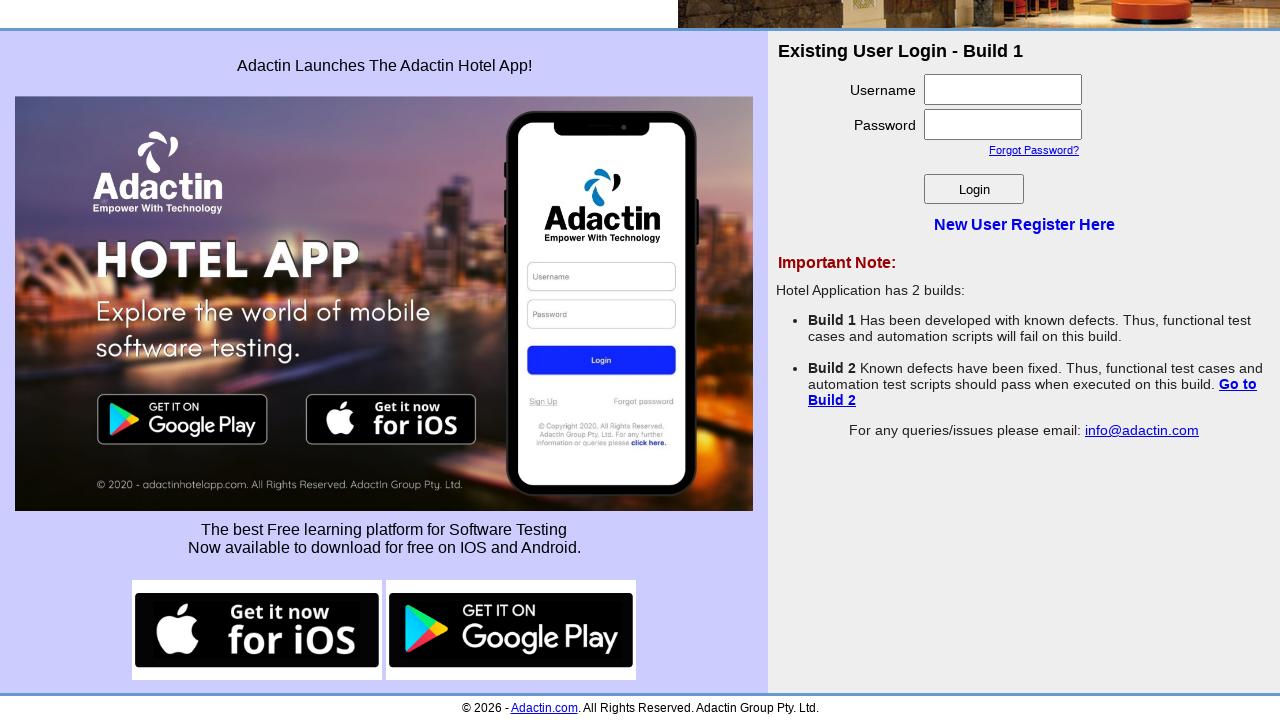

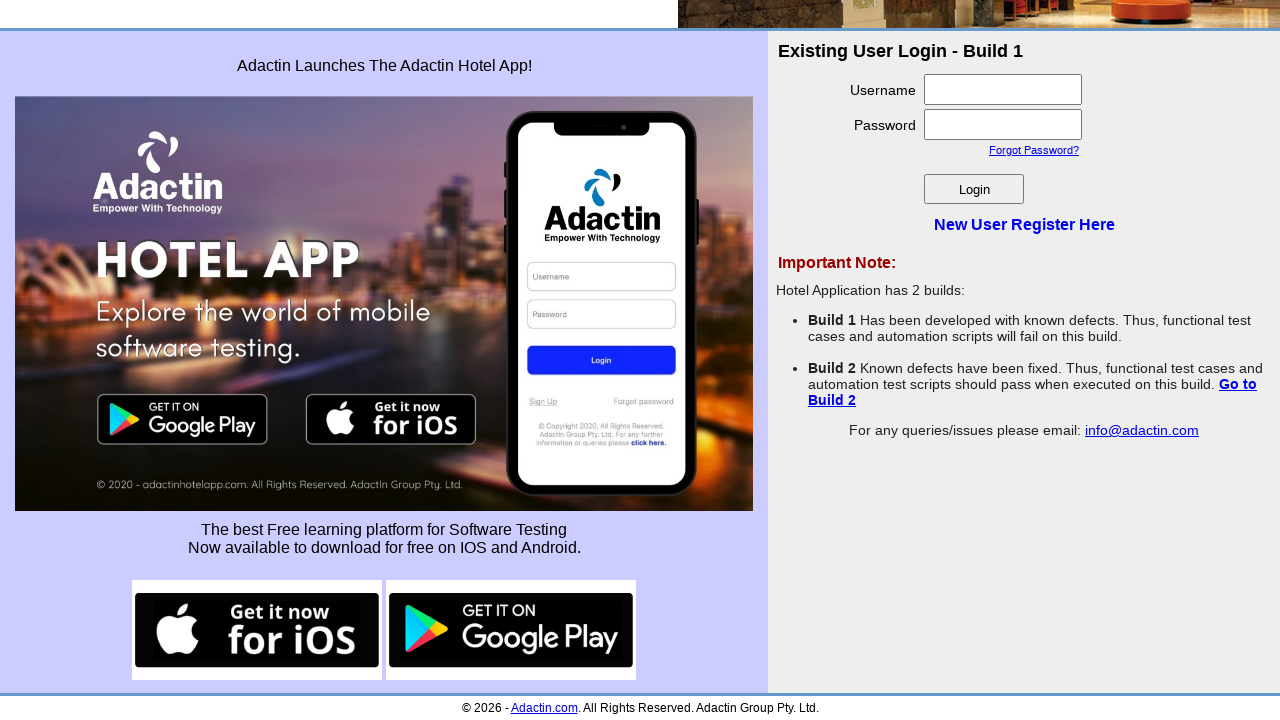